Tests Python.org search functionality by entering a search query and submitting it

Starting URL: http://www.python.org

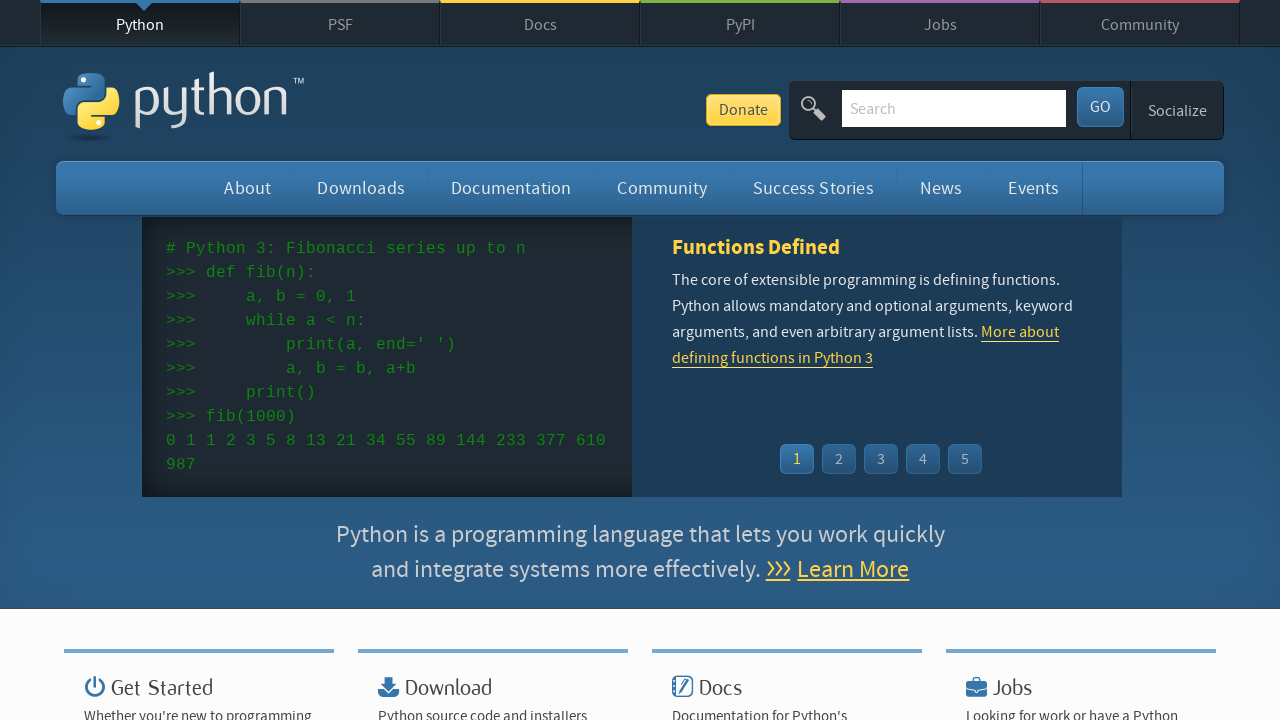

Verified 'Python' is present in page title
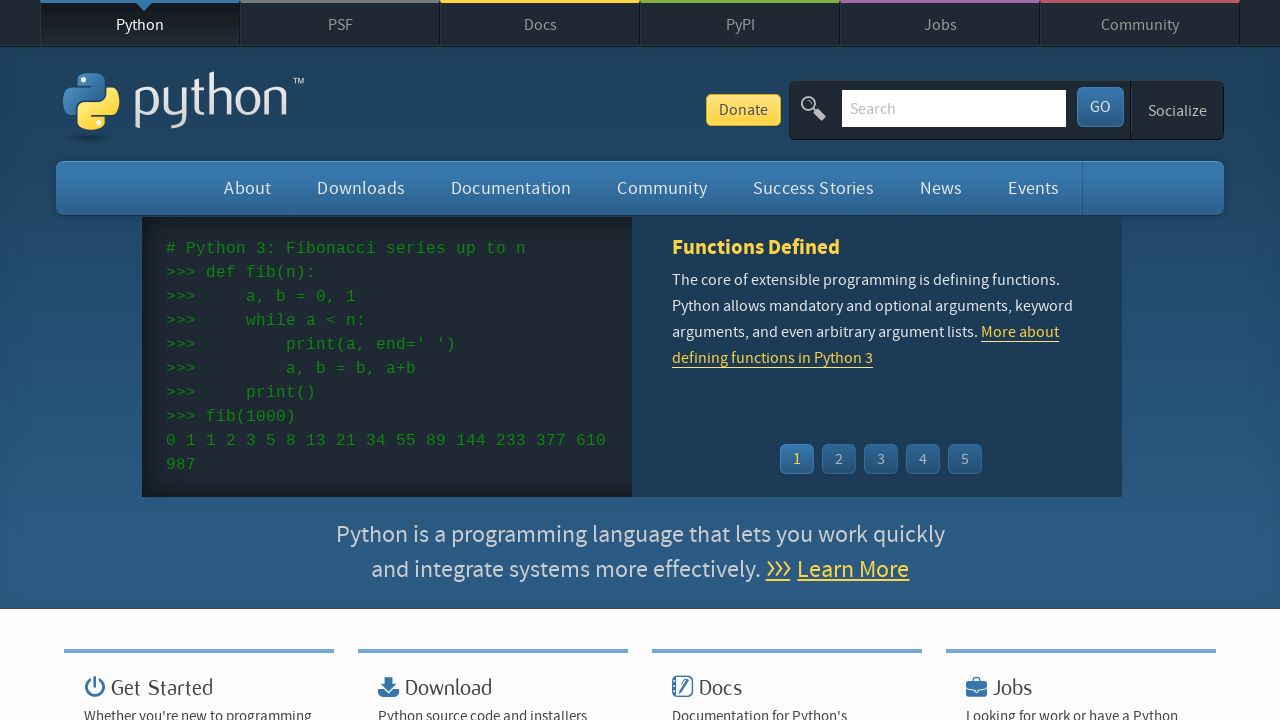

Cleared the search box on input[name='q']
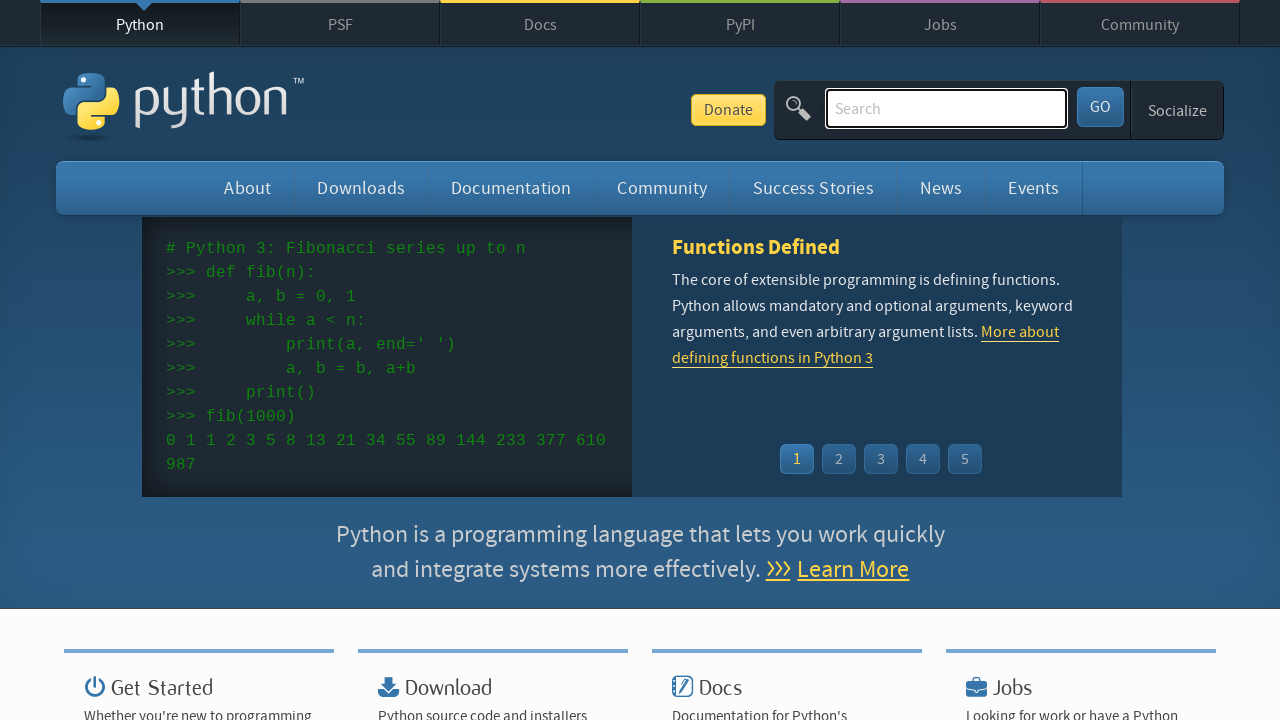

Filled search box with 'pycon' on input[name='q']
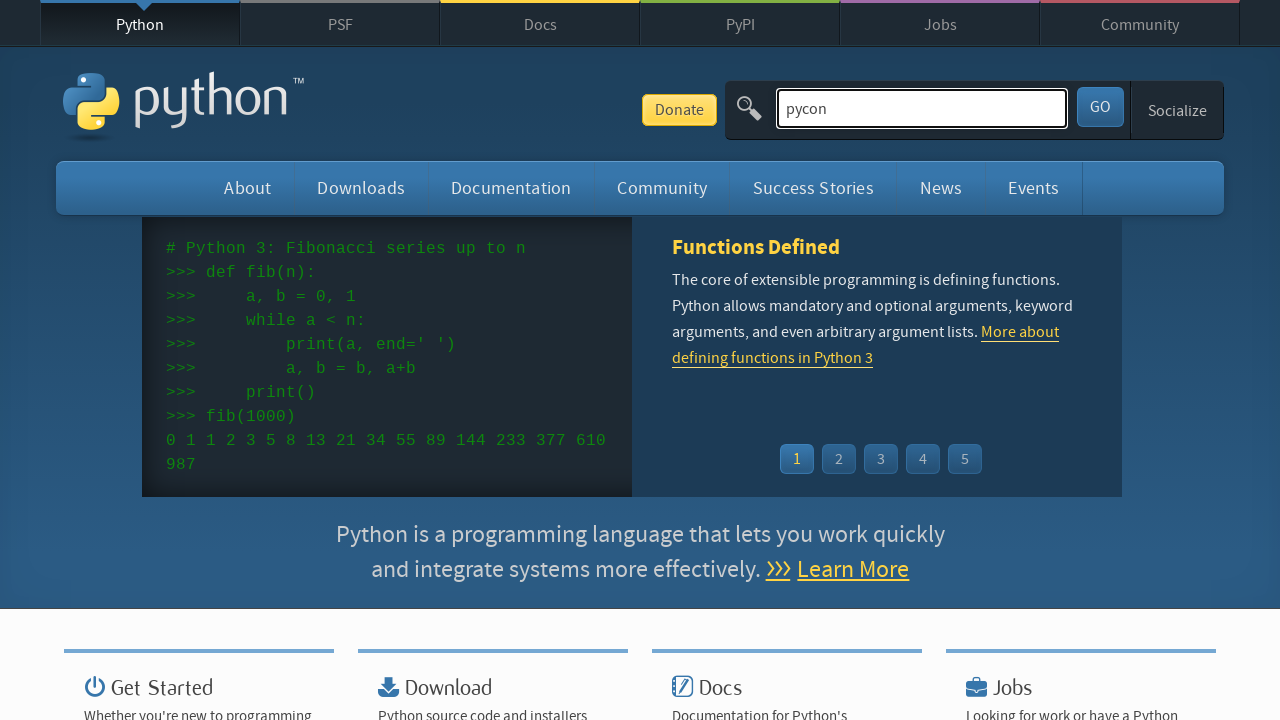

Submitted search by pressing Enter on input[name='q']
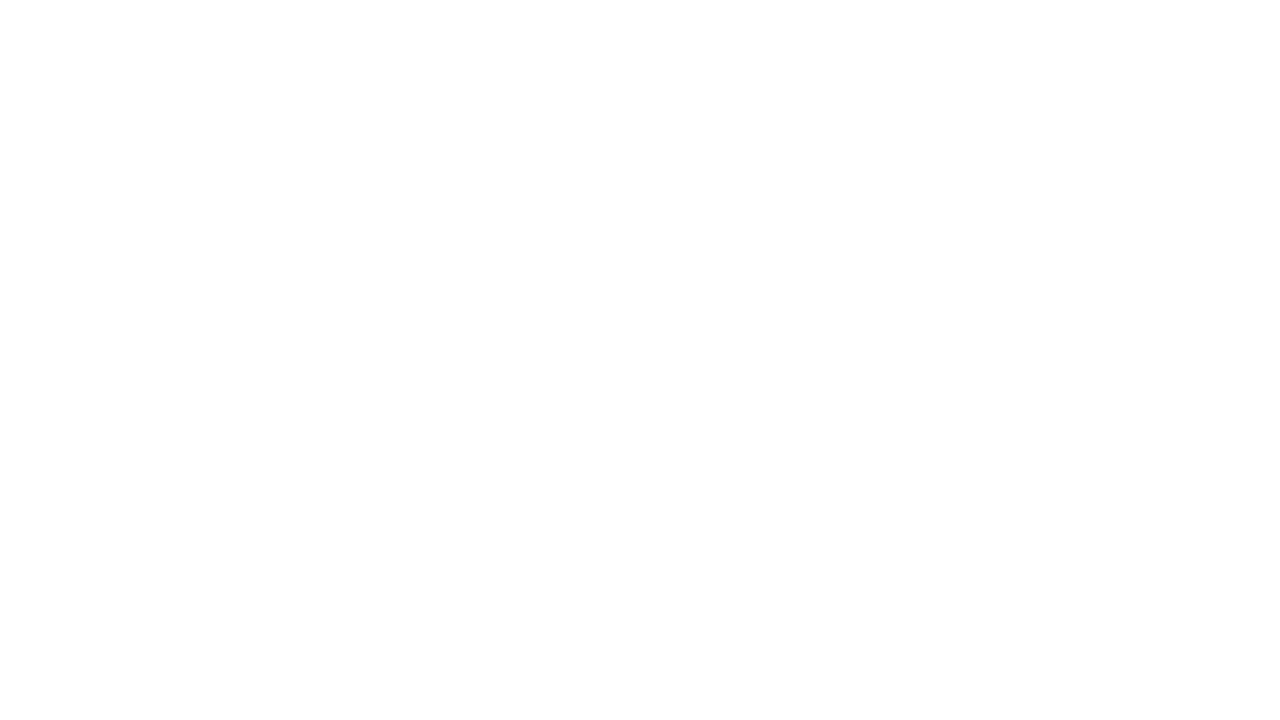

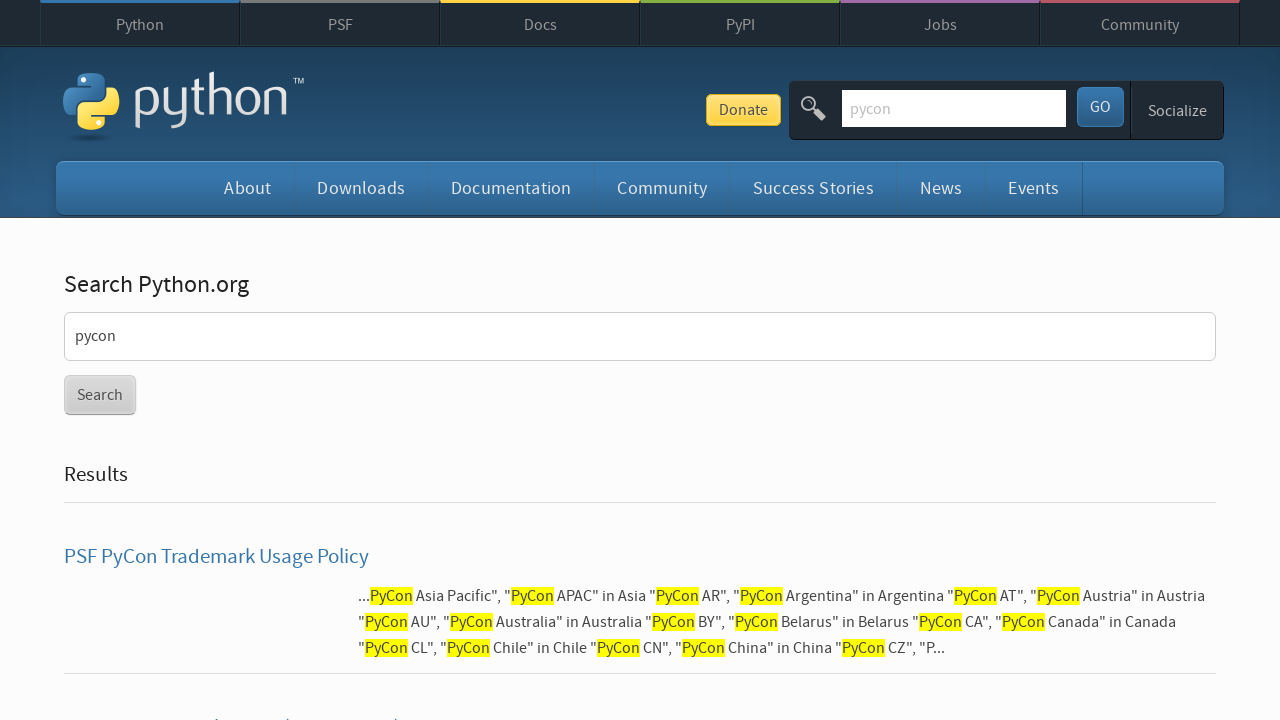